Navigates to SpiceJet website and verifies the page loads successfully with dynamic wait configuration

Starting URL: https://www.spicejet.com/

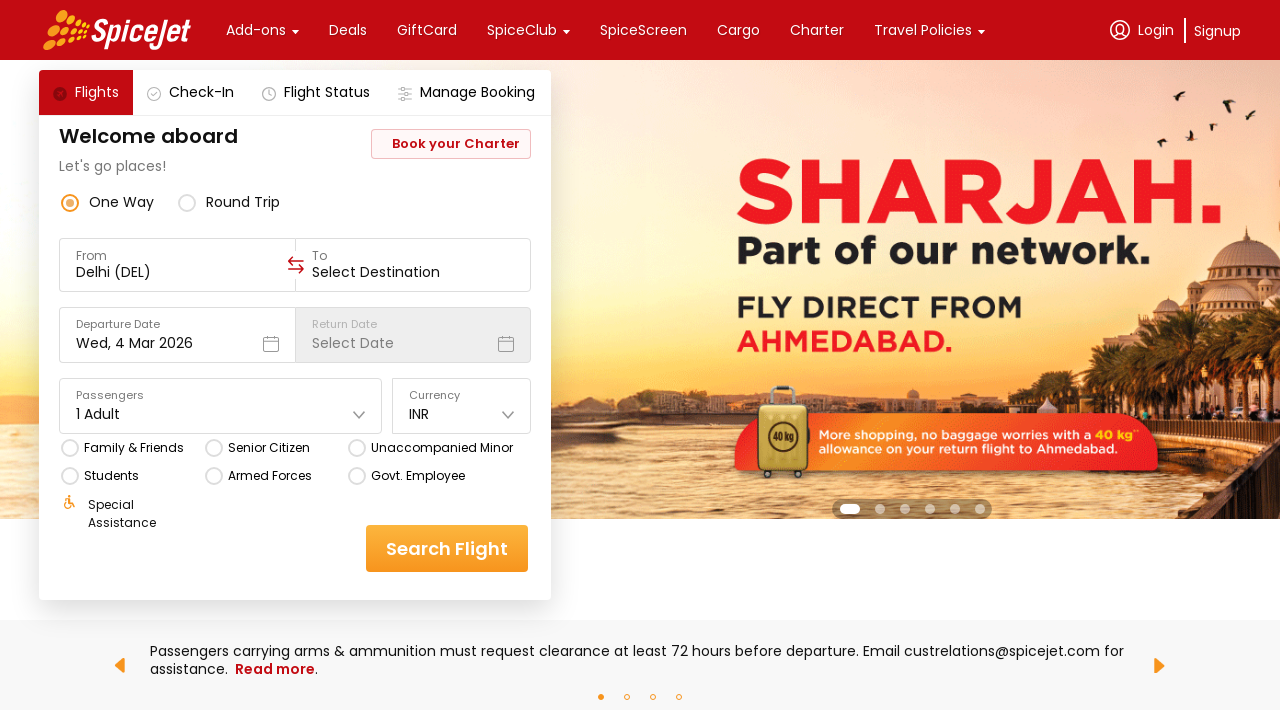

Waited for network idle load state
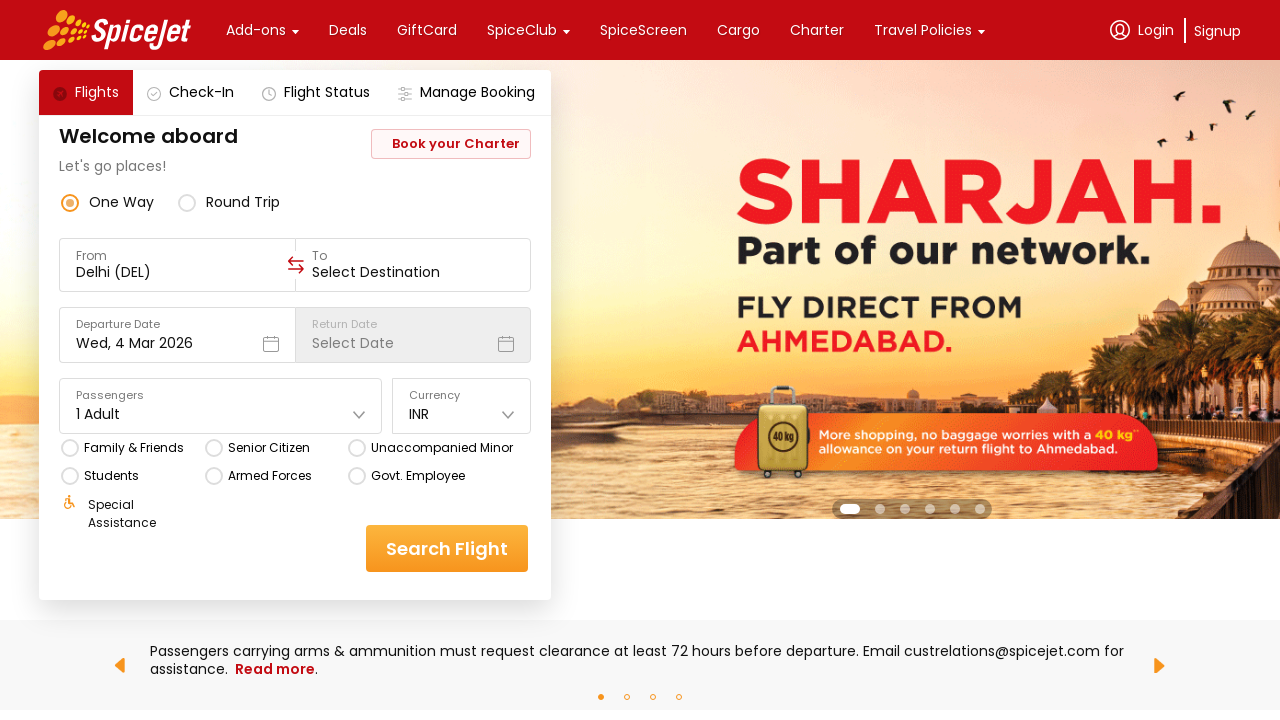

Verified body element loaded with 70 second timeout
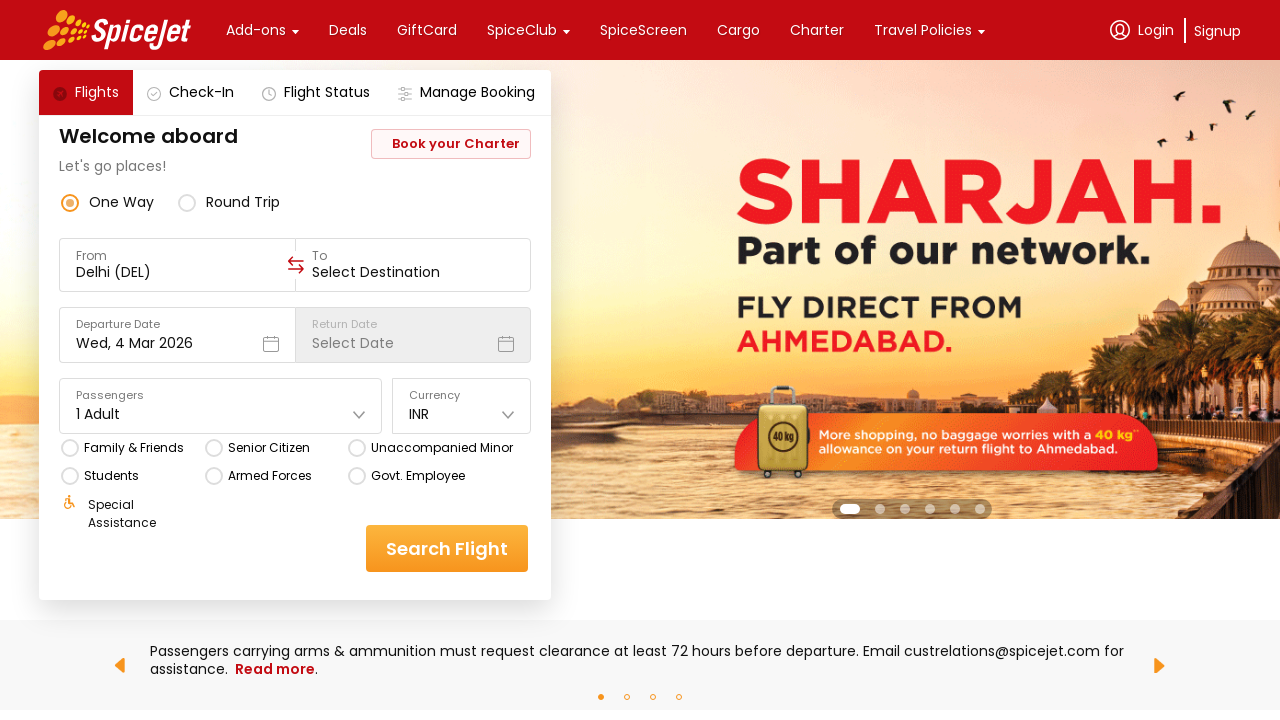

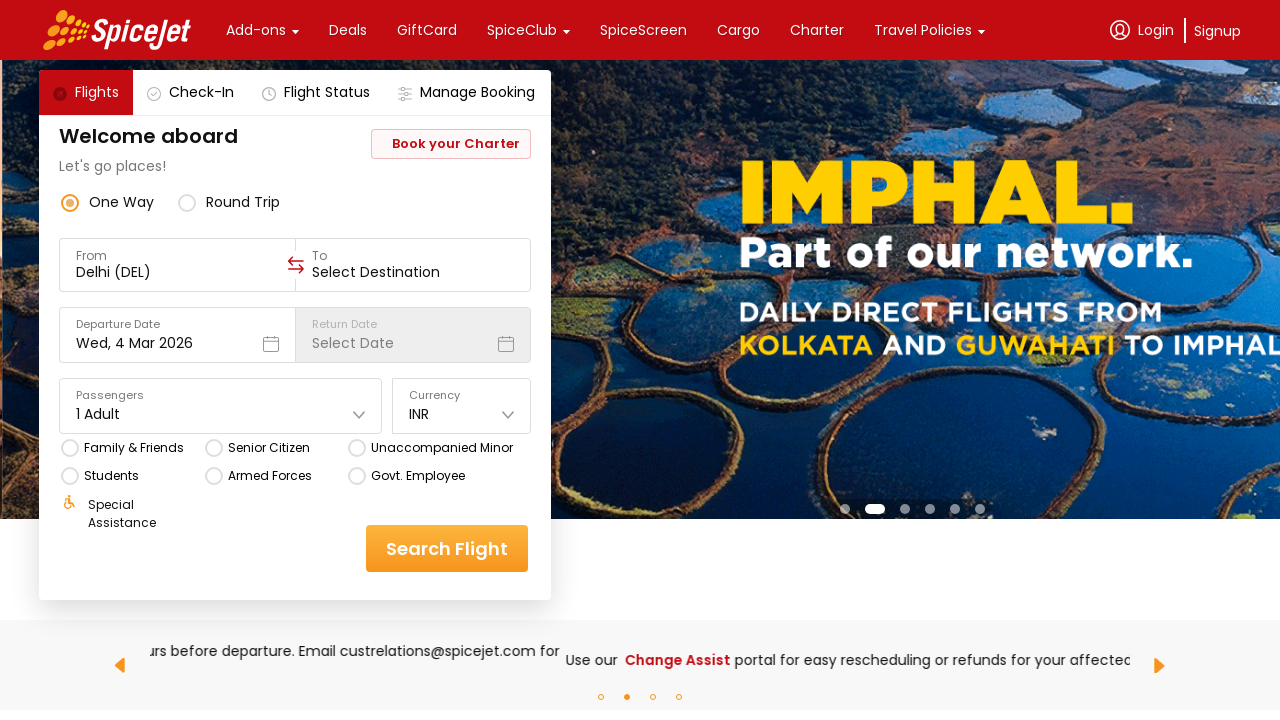